Tests drag and drop functionality by dragging an element and dropping it onto a target area

Starting URL: https://demoqa.com/droppable/

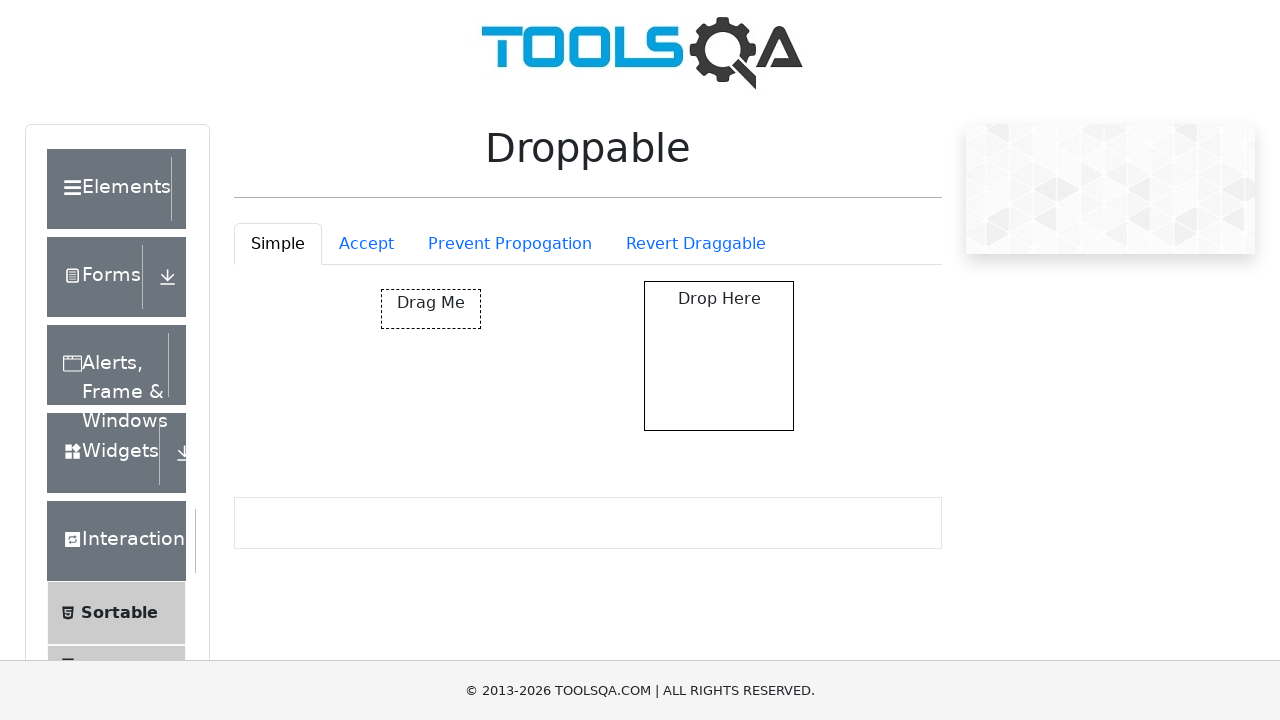

Waited for draggable element to be visible
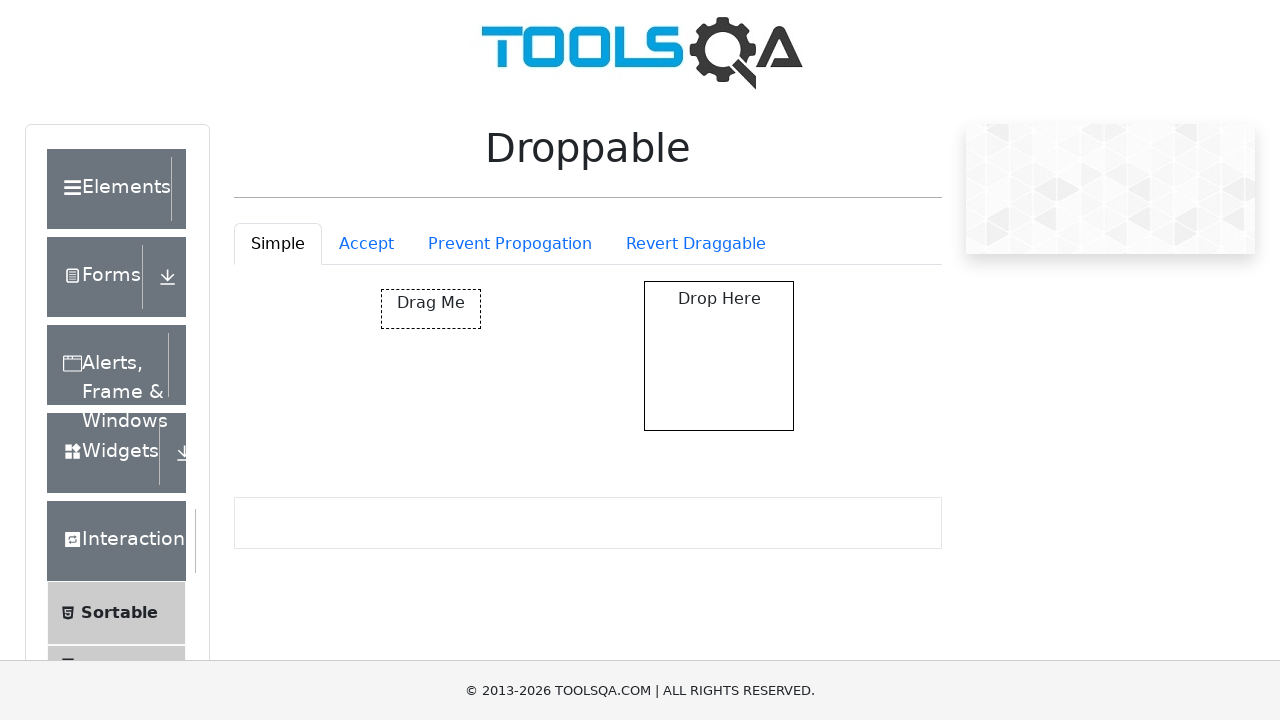

Waited for droppable element to be visible
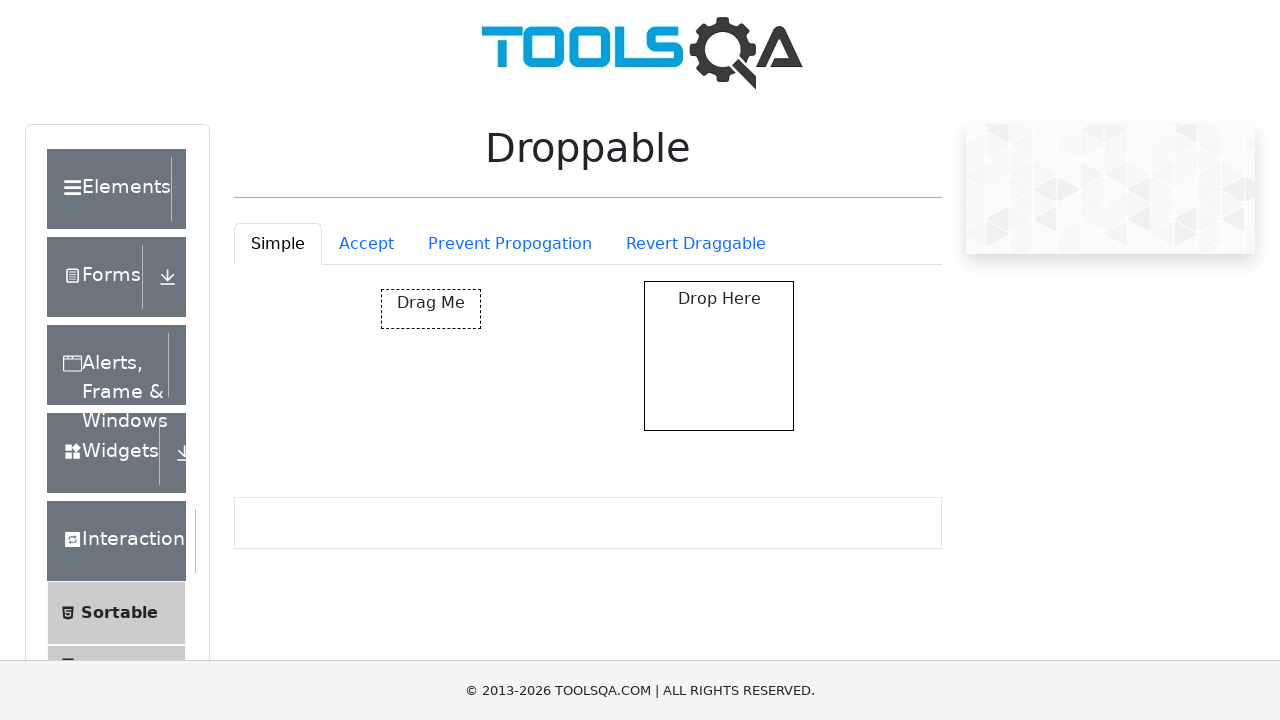

Dragged element from draggable area and dropped it onto droppable target at (719, 356)
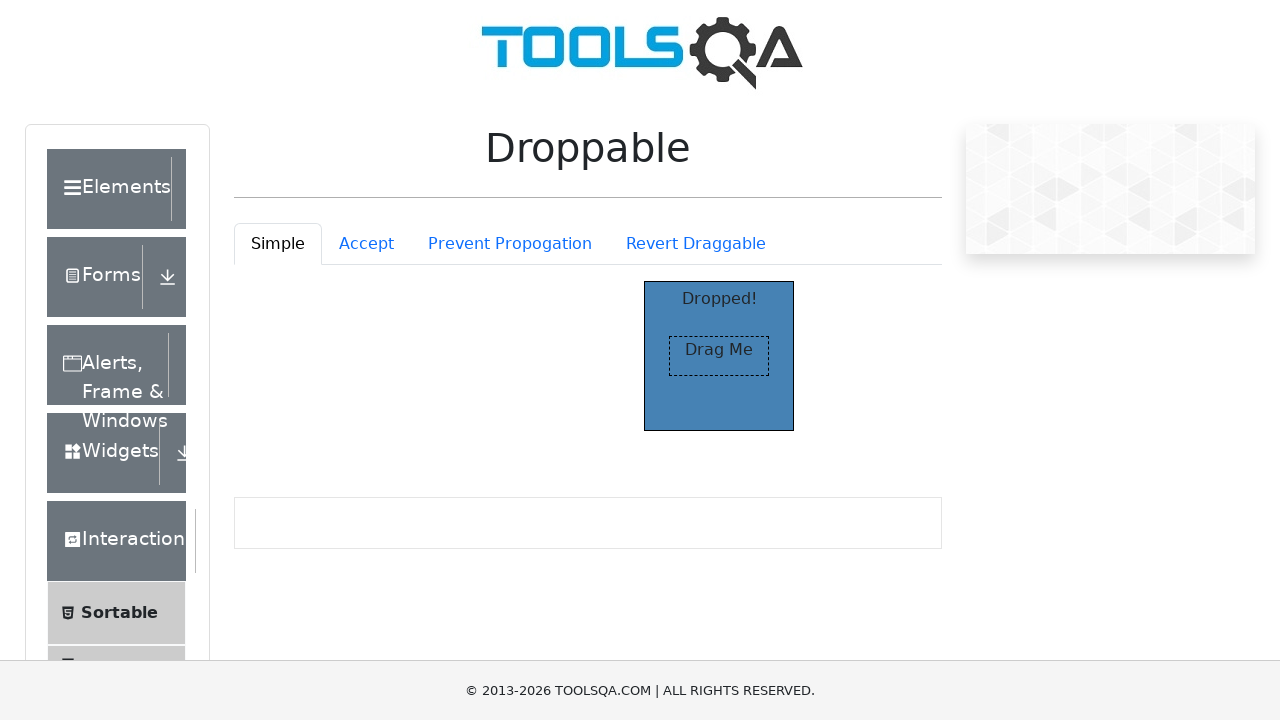

Verified drop was successful - 'Dropped!' text appeared in target area
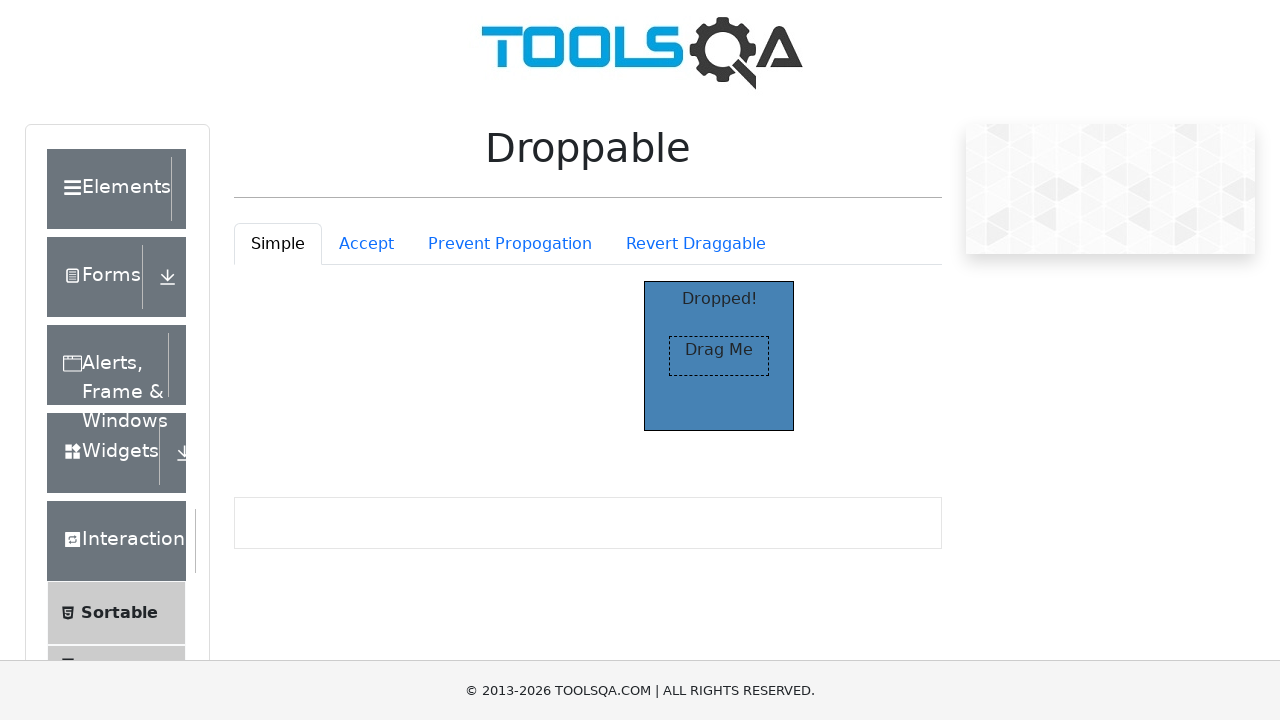

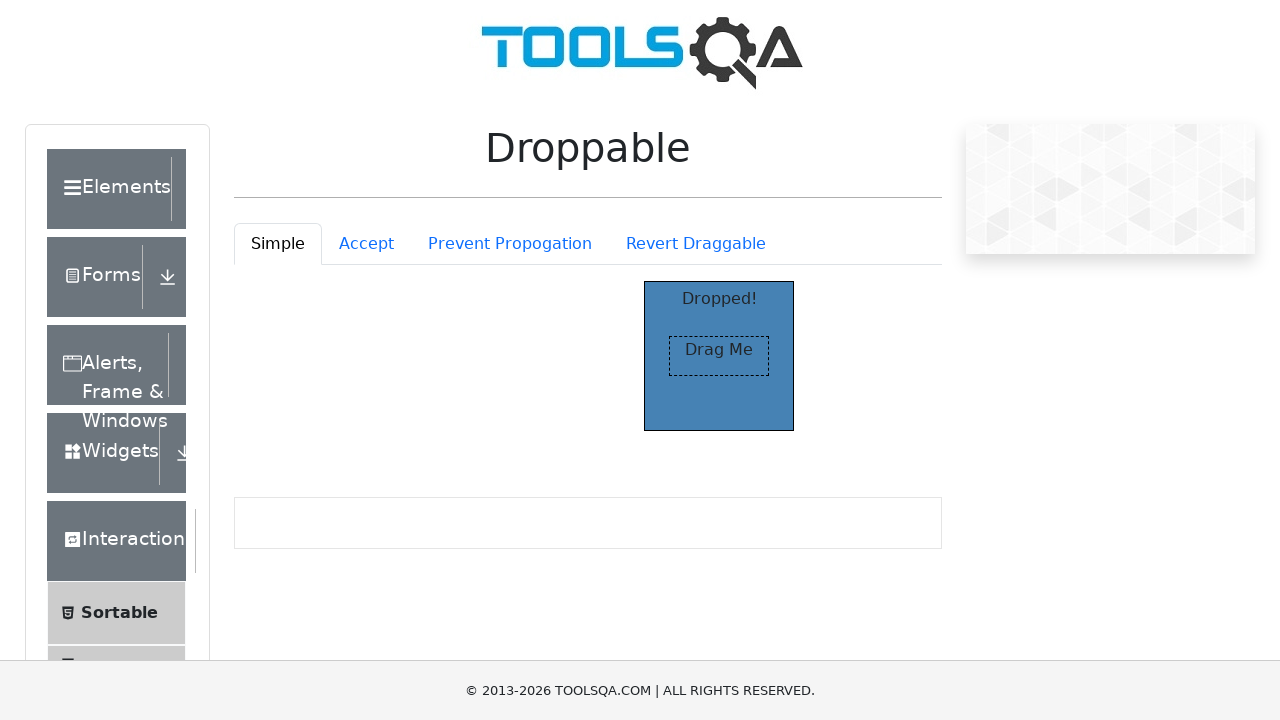